Tests Checkboxes page by clicking the link and verifying the first checkbox is unchecked by default

Starting URL: https://the-internet.herokuapp.com/

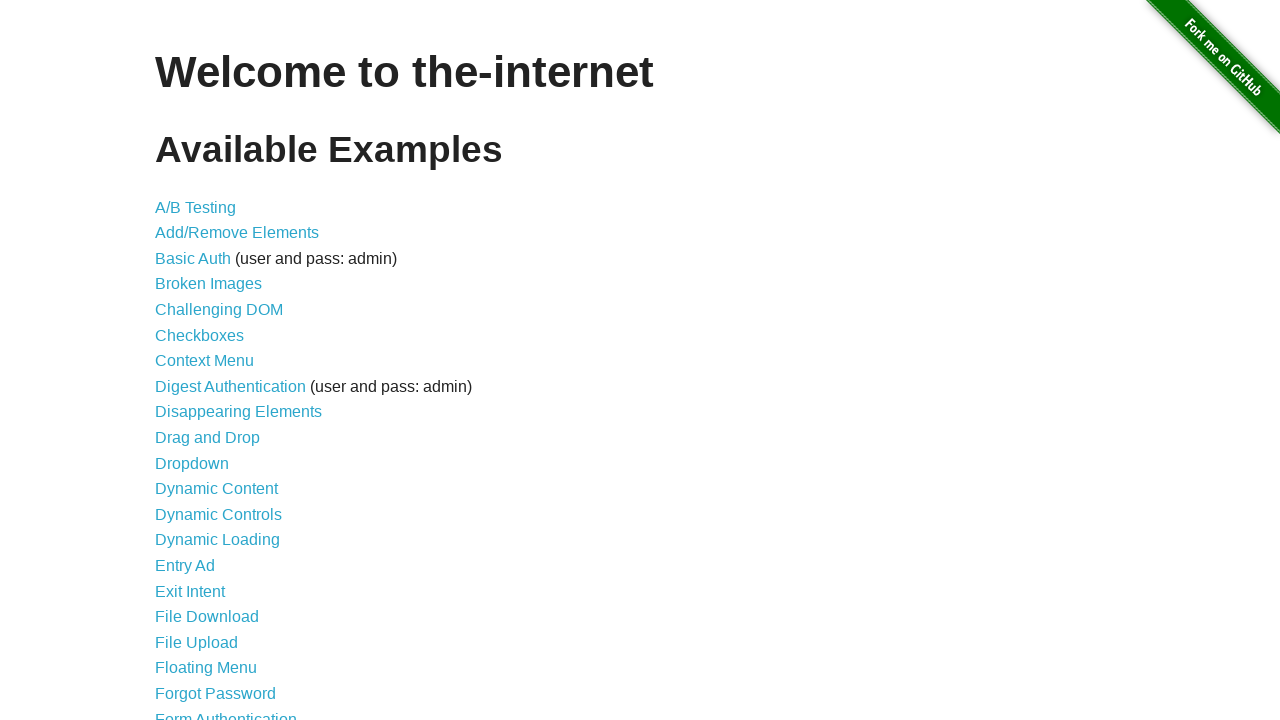

Clicked on Checkboxes link at (200, 335) on text="Checkboxes"
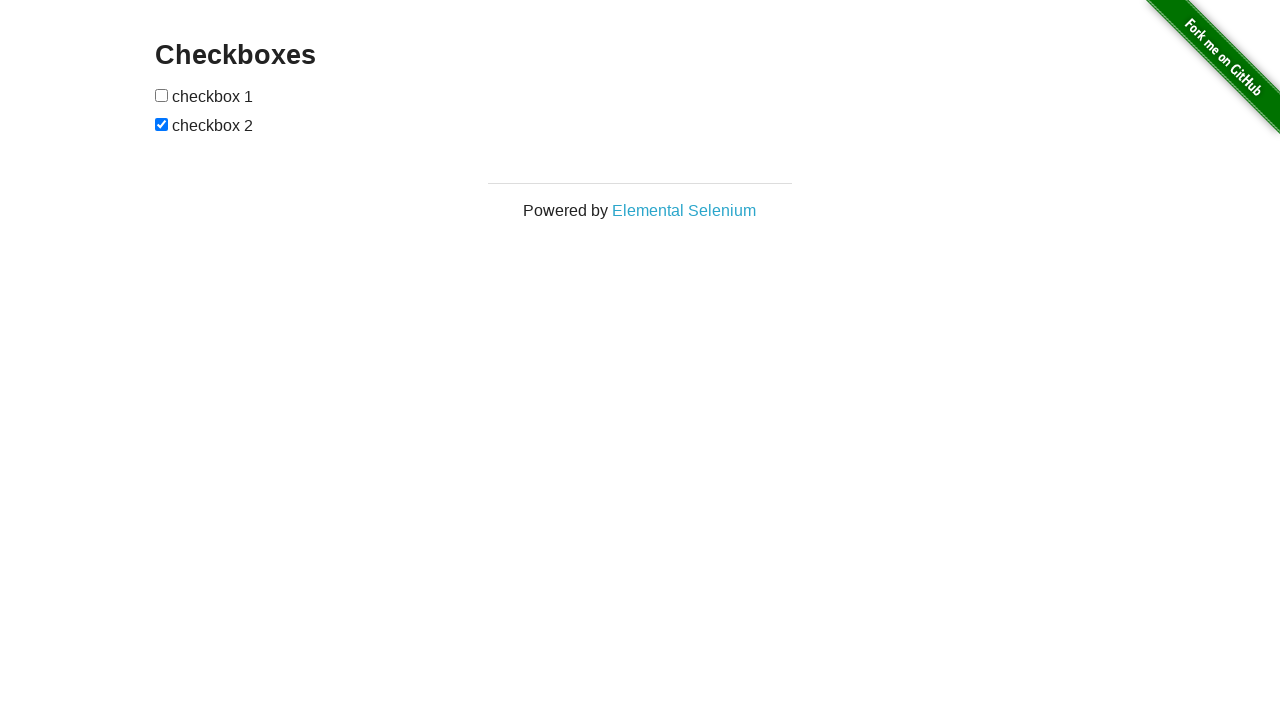

Checkboxes loaded on the page
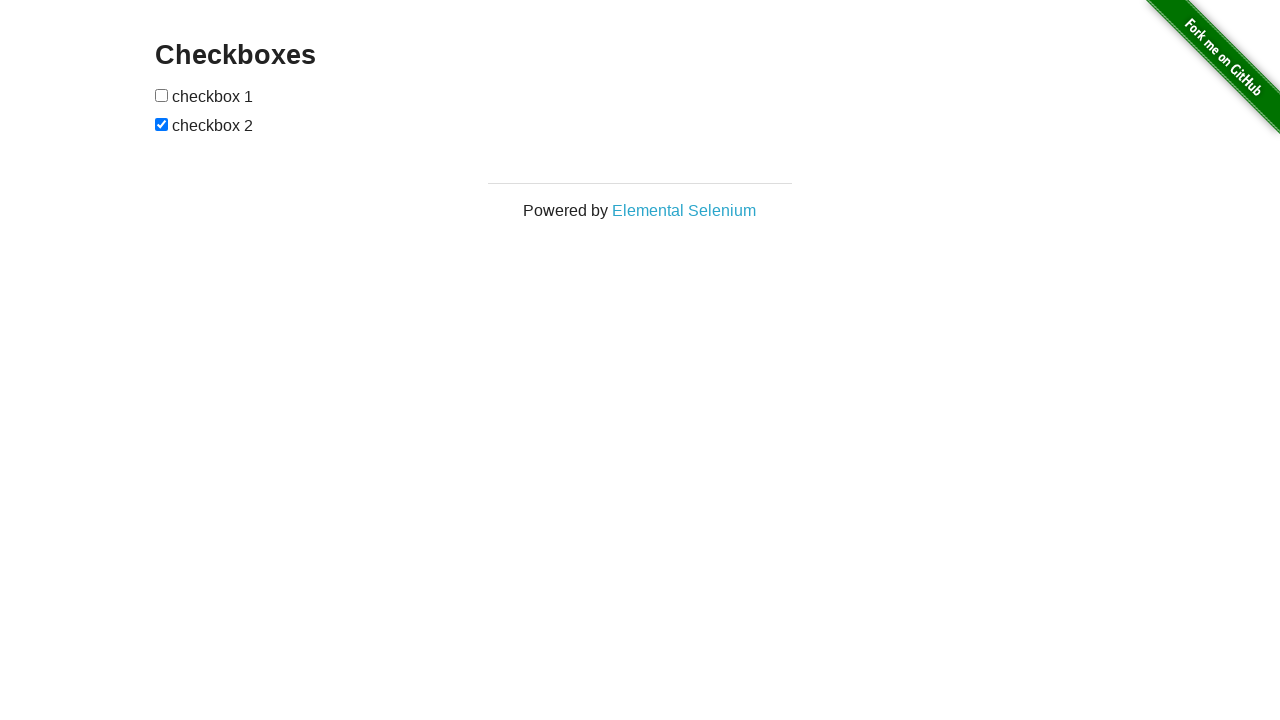

Retrieved checked state of first checkbox
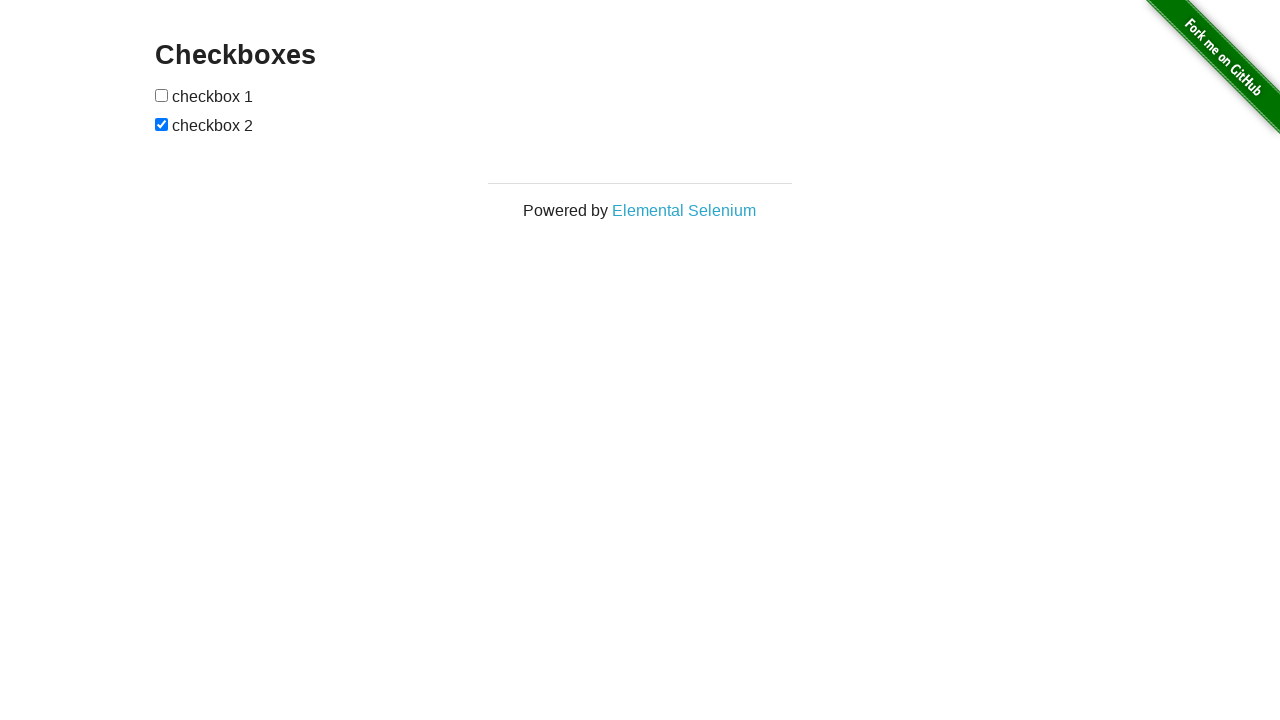

Verified first checkbox is unchecked by default
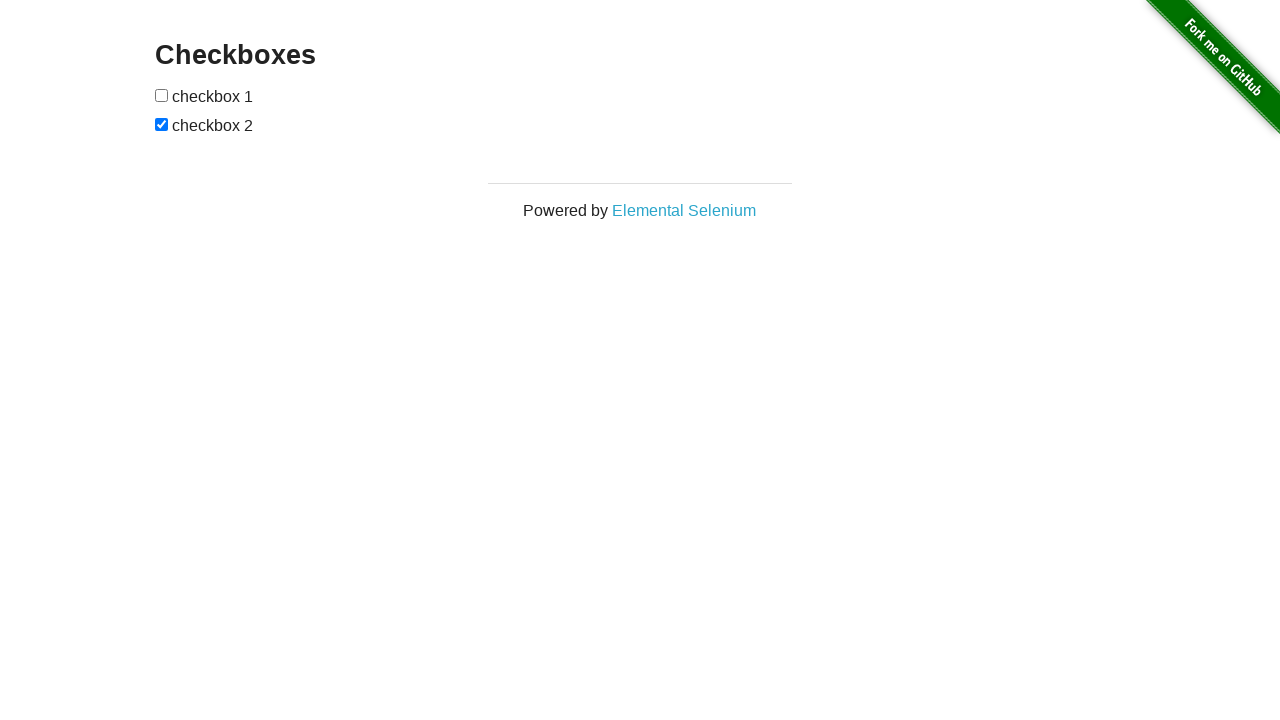

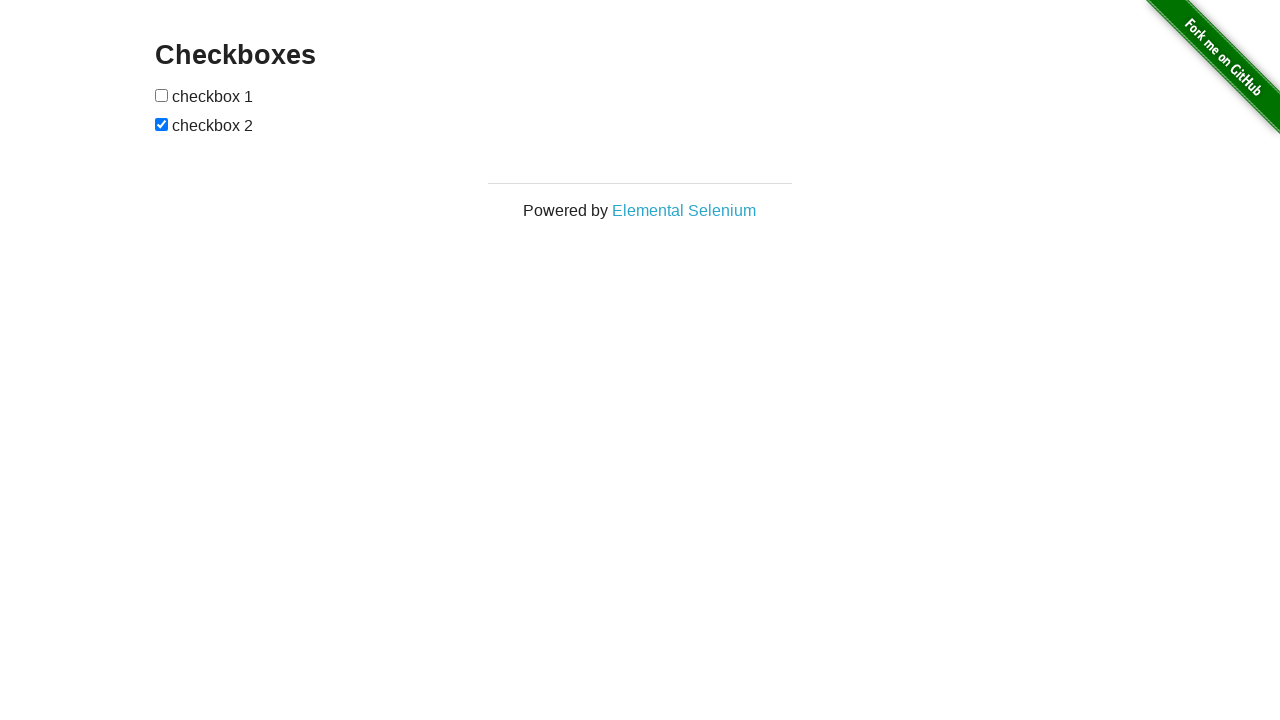